Tests keyboard actions on a text input field by typing uppercase text with shift key held, then selecting, copying, and pasting the text multiple times using keyboard shortcuts.

Starting URL: http://uitestingplayground.com/textinput

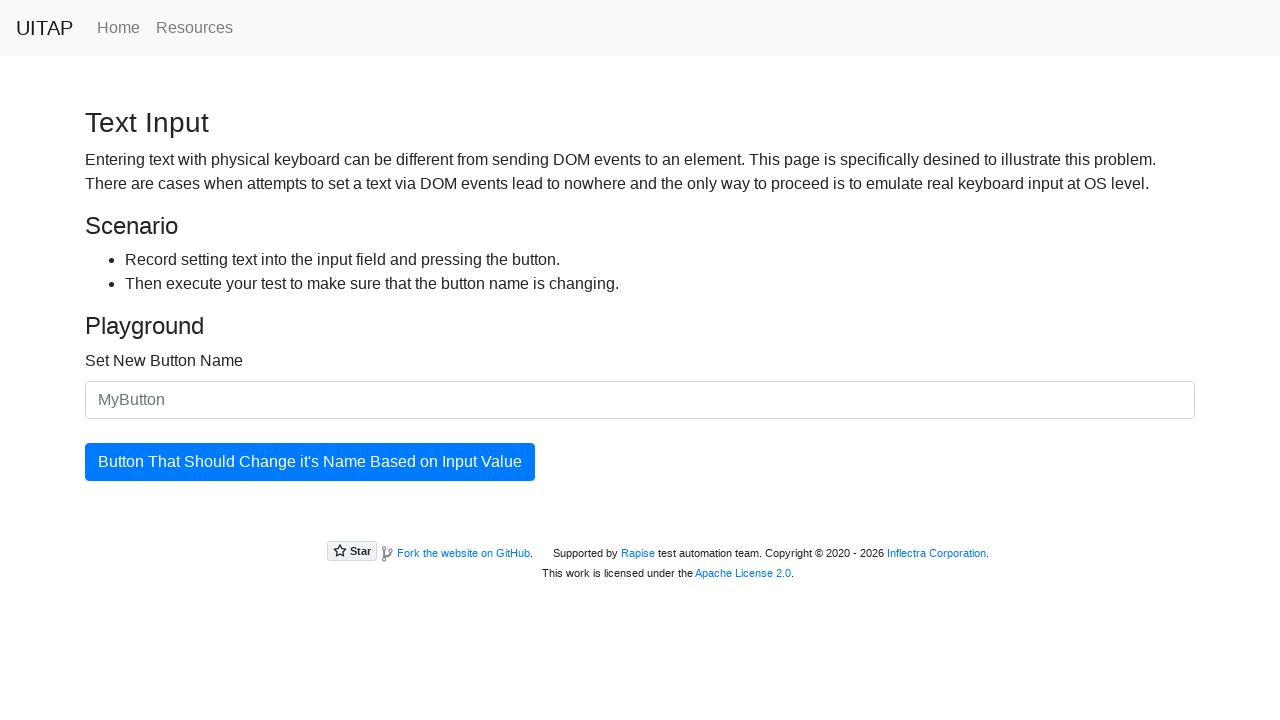

Focused on text input field on #newButtonName
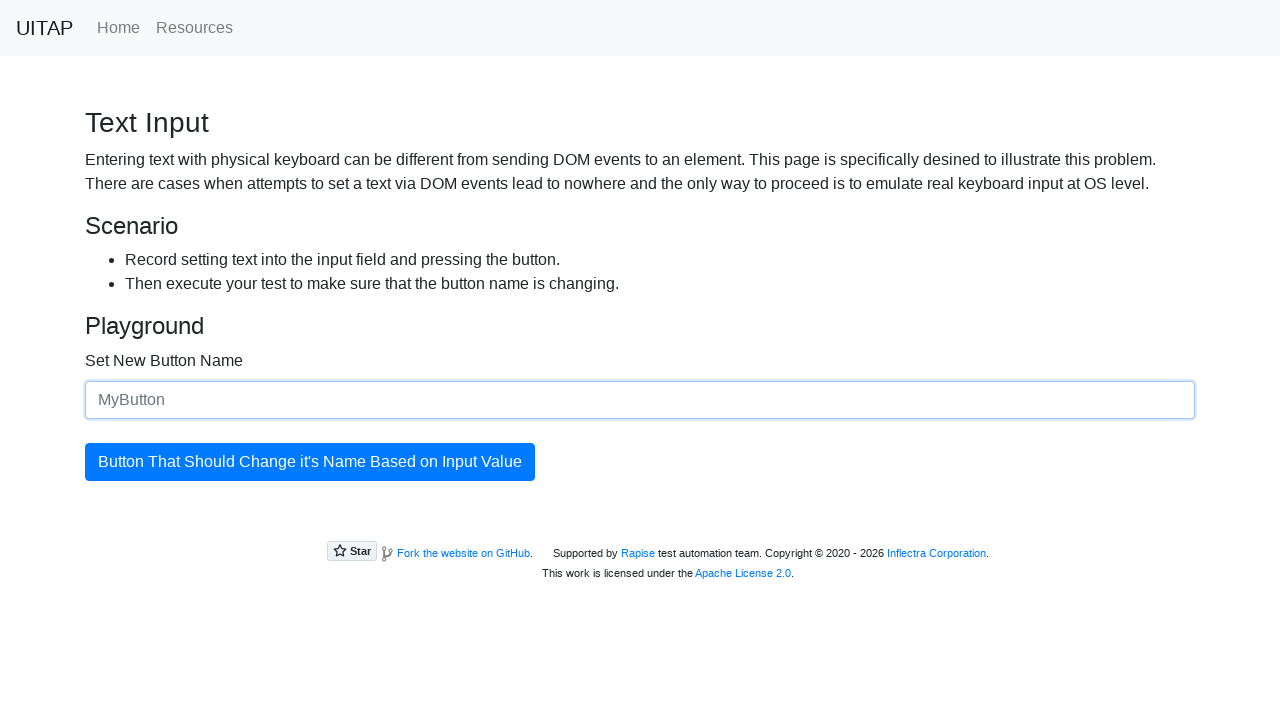

Pressed Shift key down
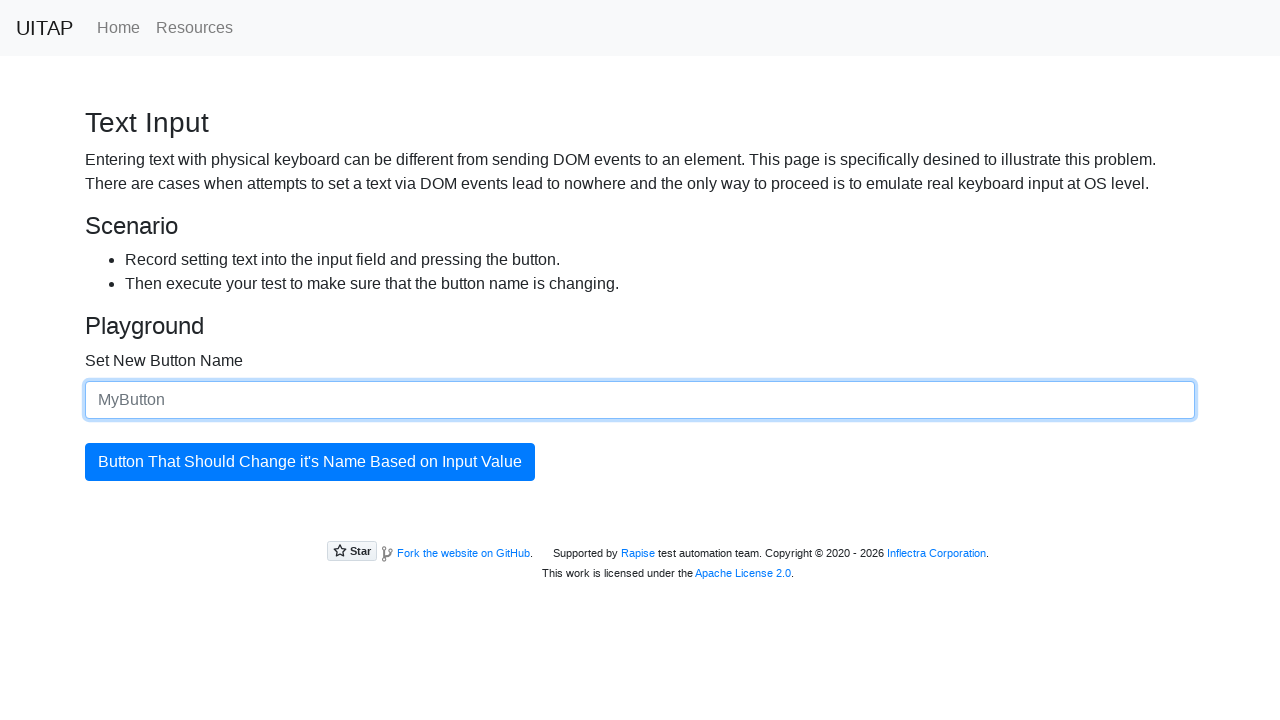

Typed 'merion' with Shift held to produce uppercase 'MERION'
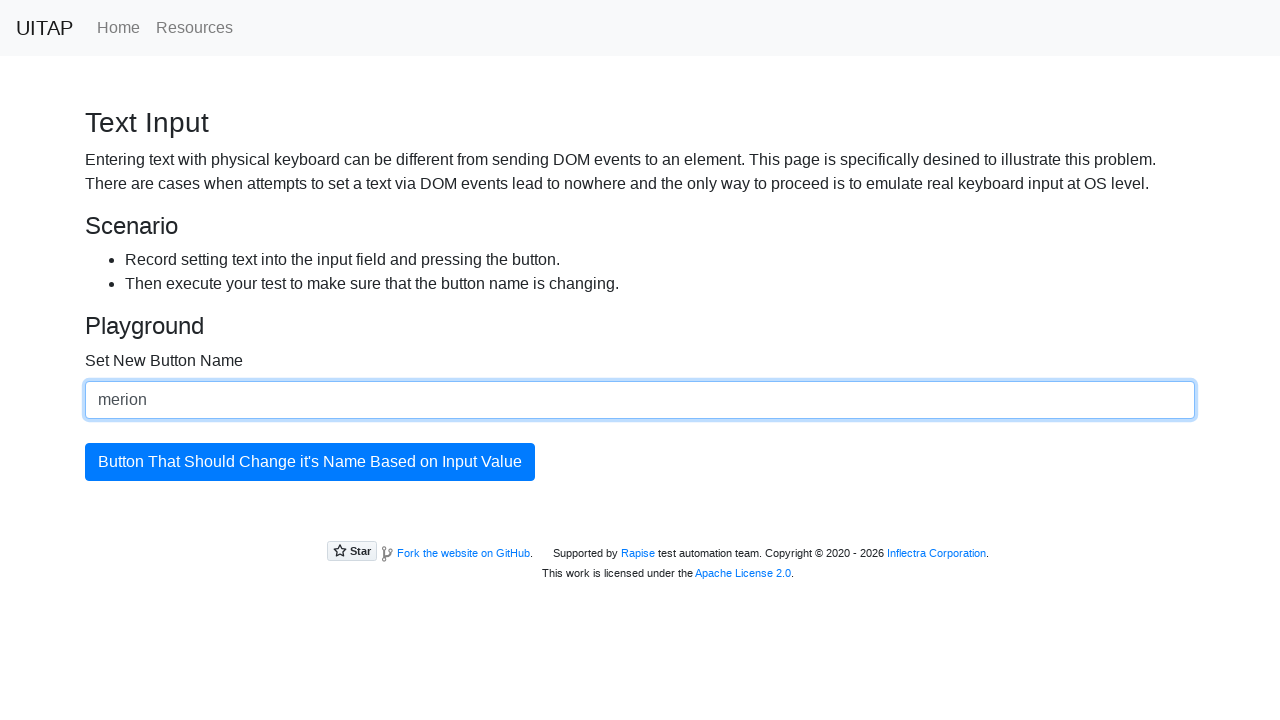

Released Shift key
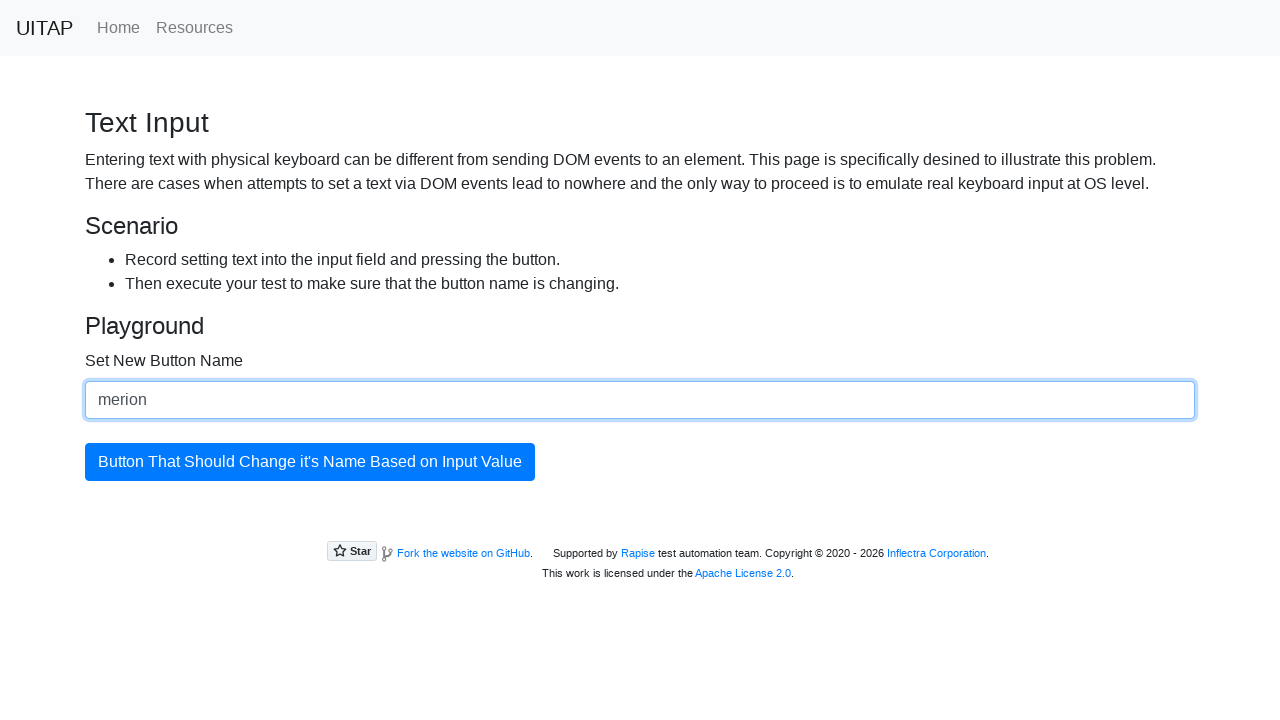

Waited 1000ms for visibility
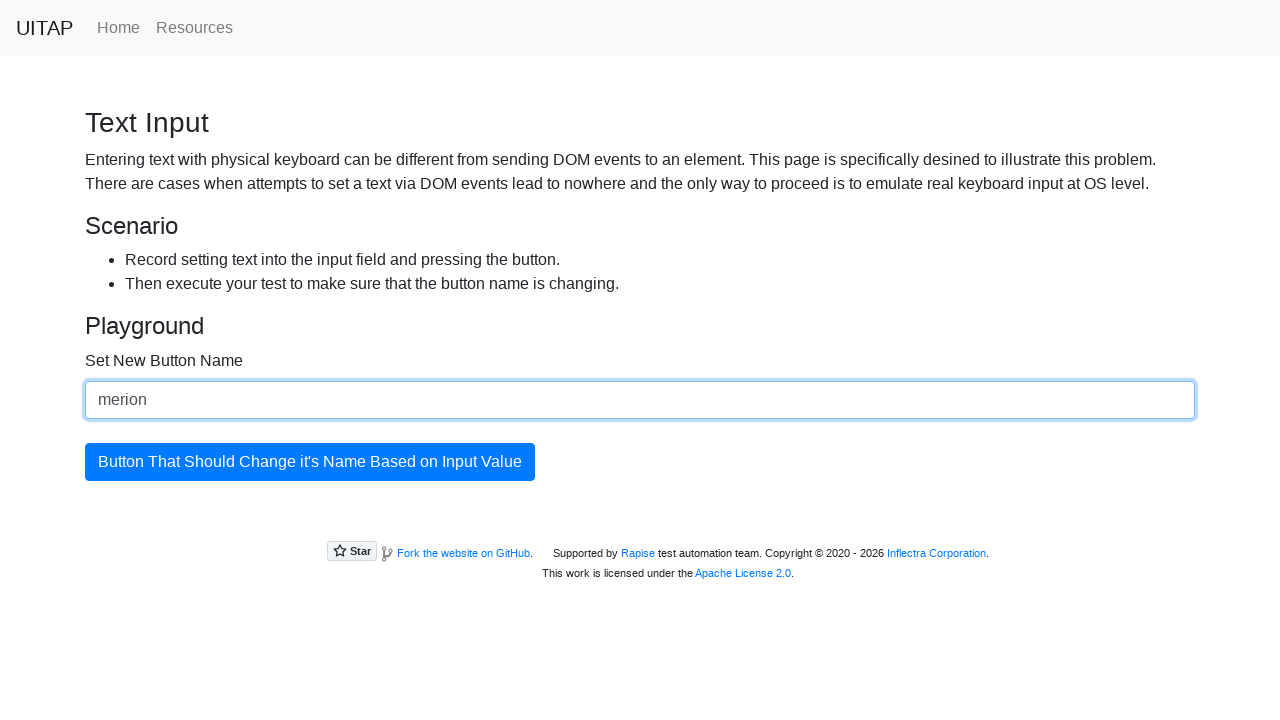

Pressed Shift key down to begin text selection
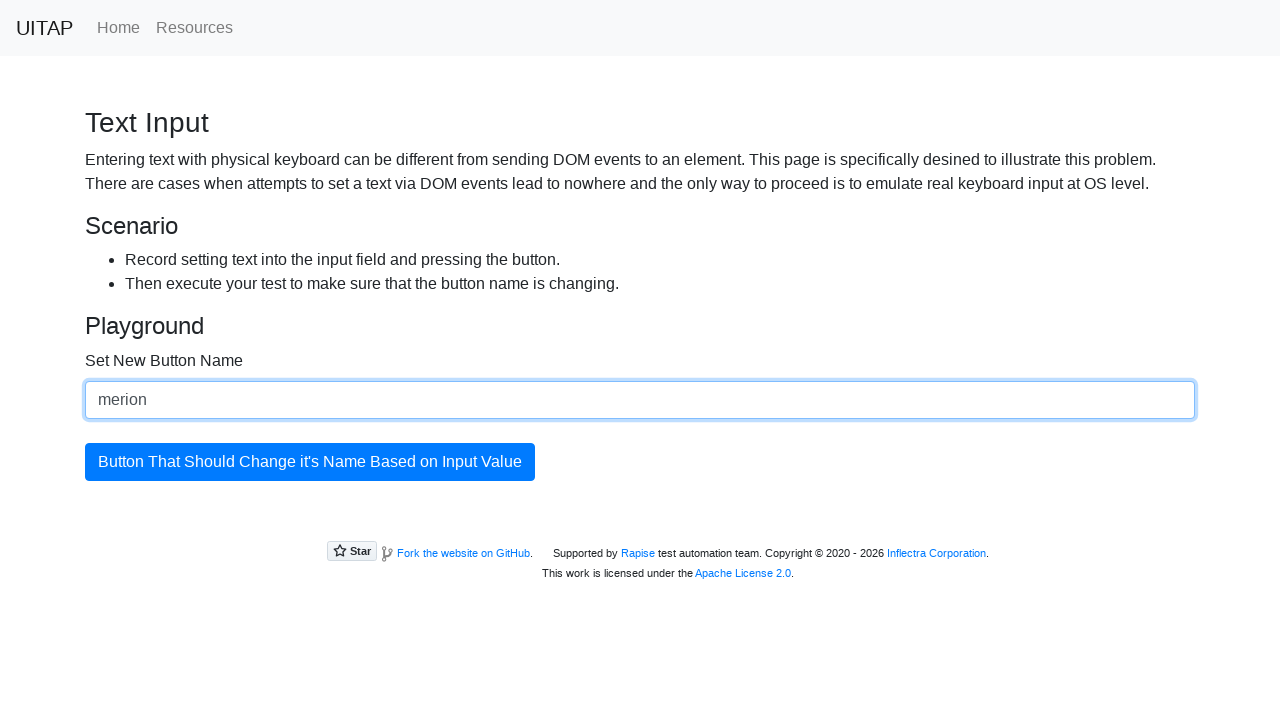

Pressed ArrowUp with Shift to select all text
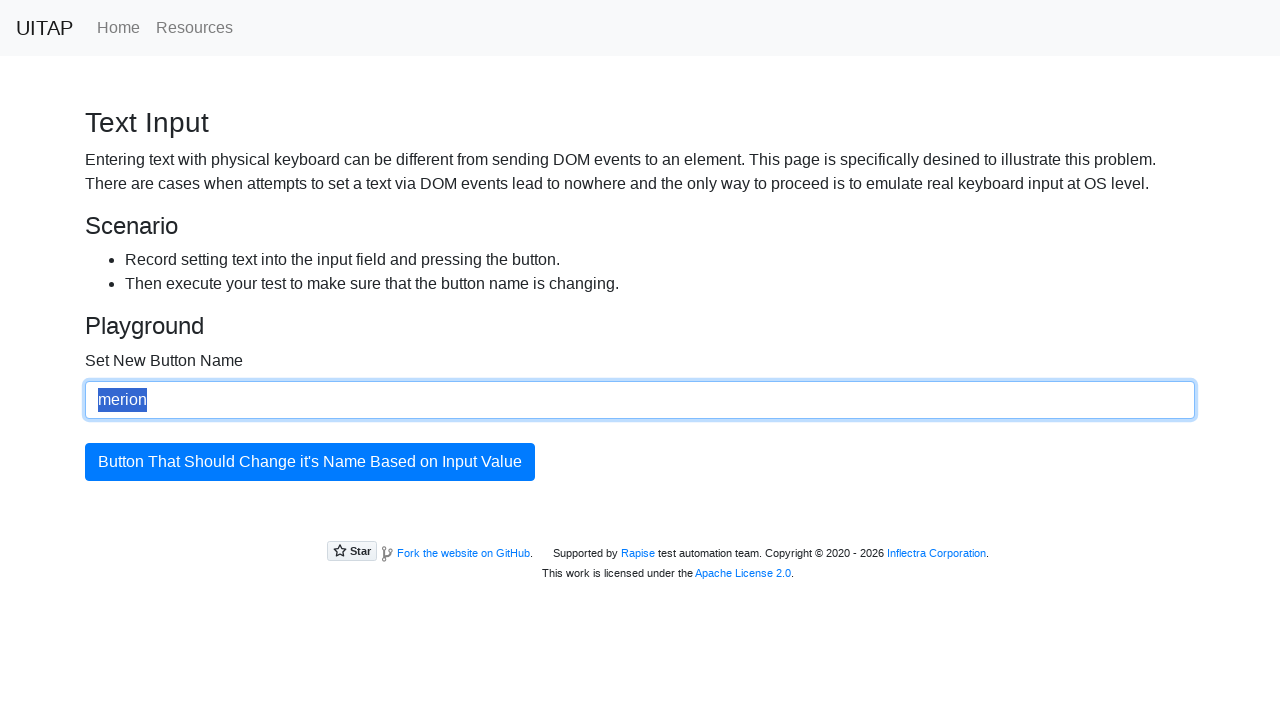

Released Shift key after selection
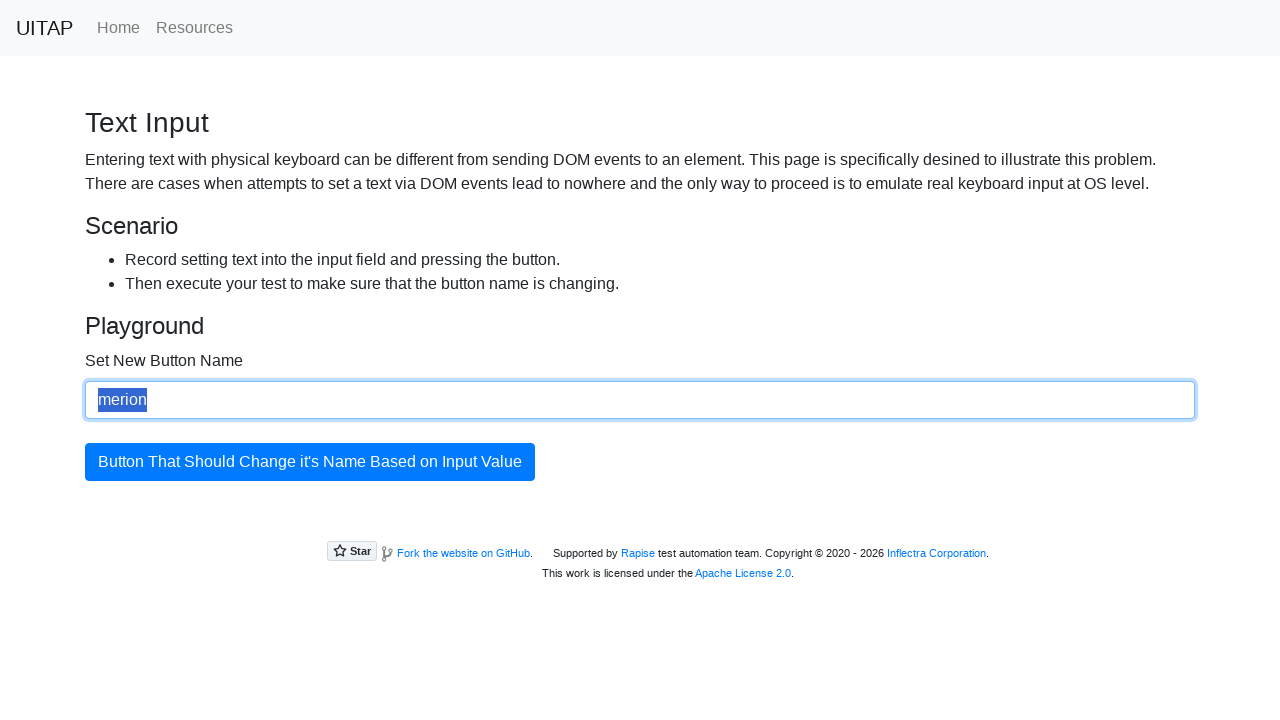

Copied selected text using Ctrl+C
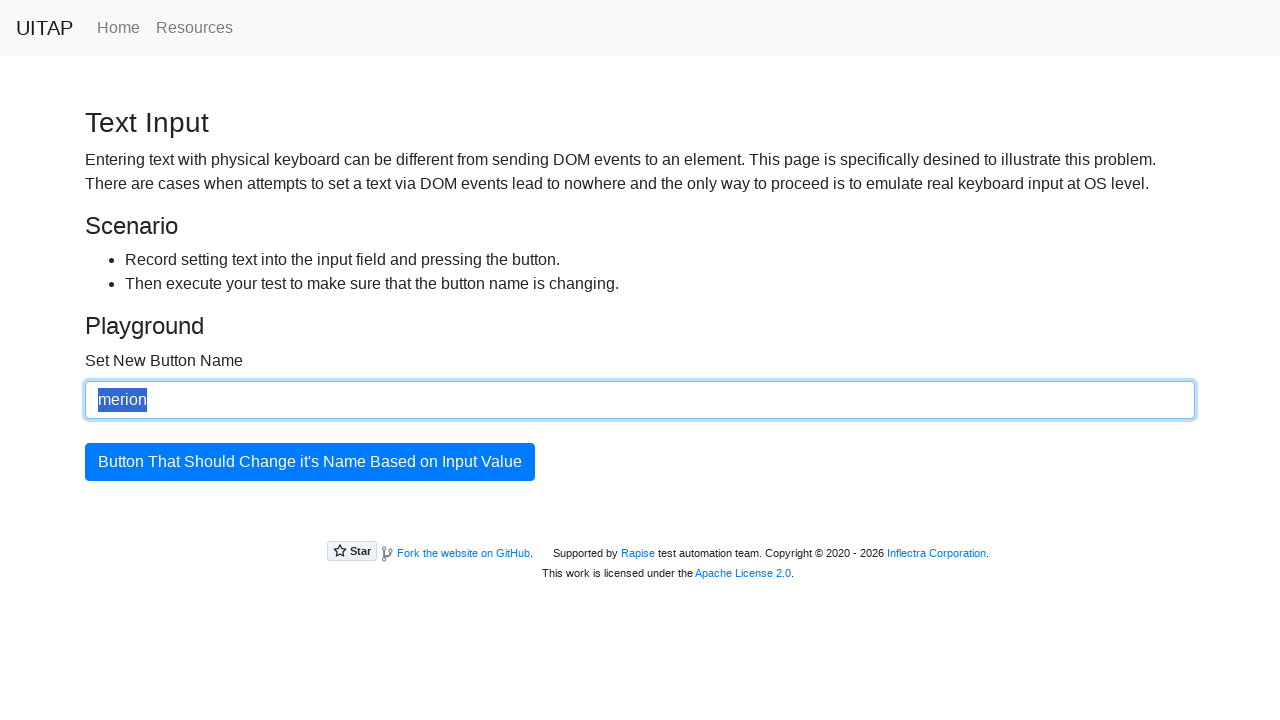

Waited 1000ms after copy operation
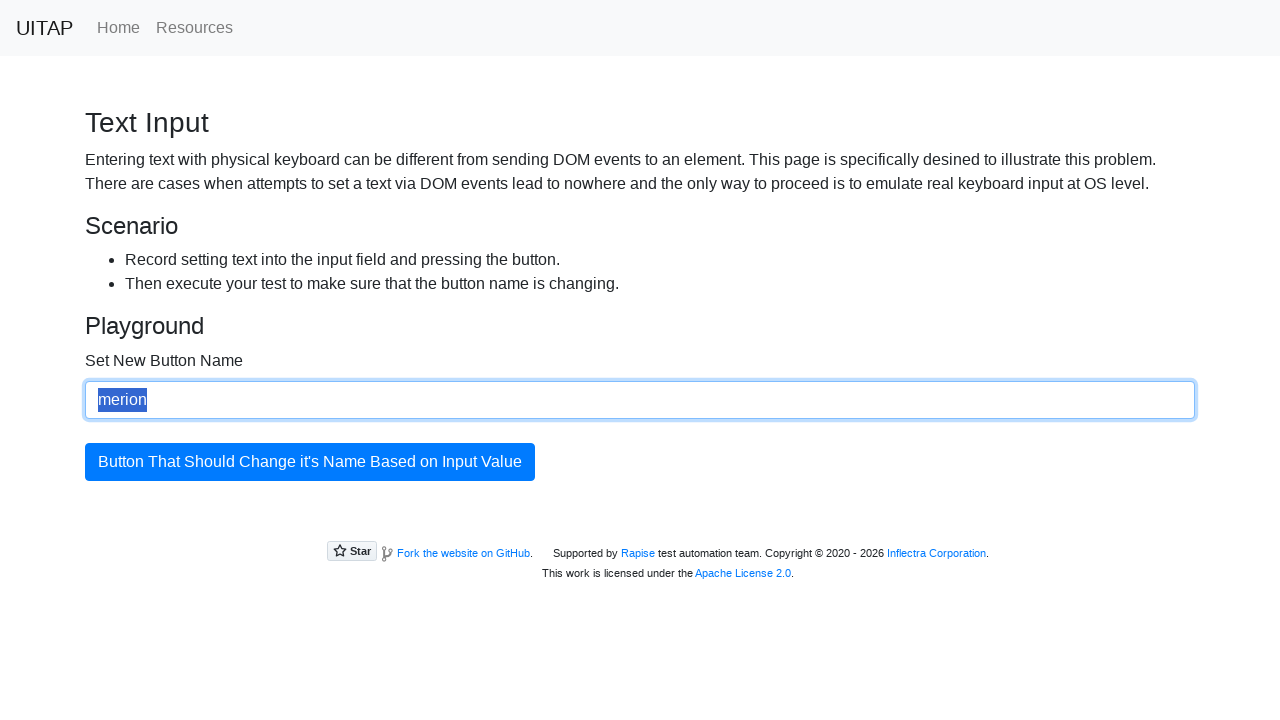

Pasted text (first paste) using Ctrl+V
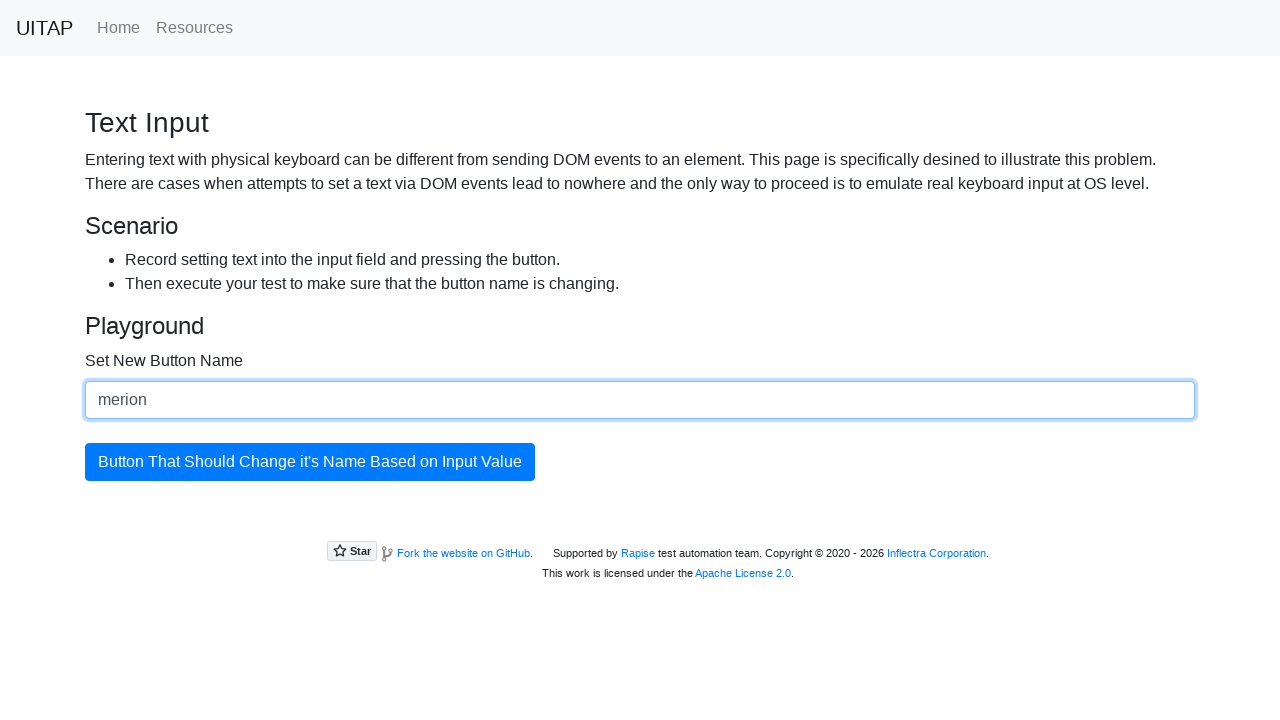

Pasted text (second paste) using Ctrl+V
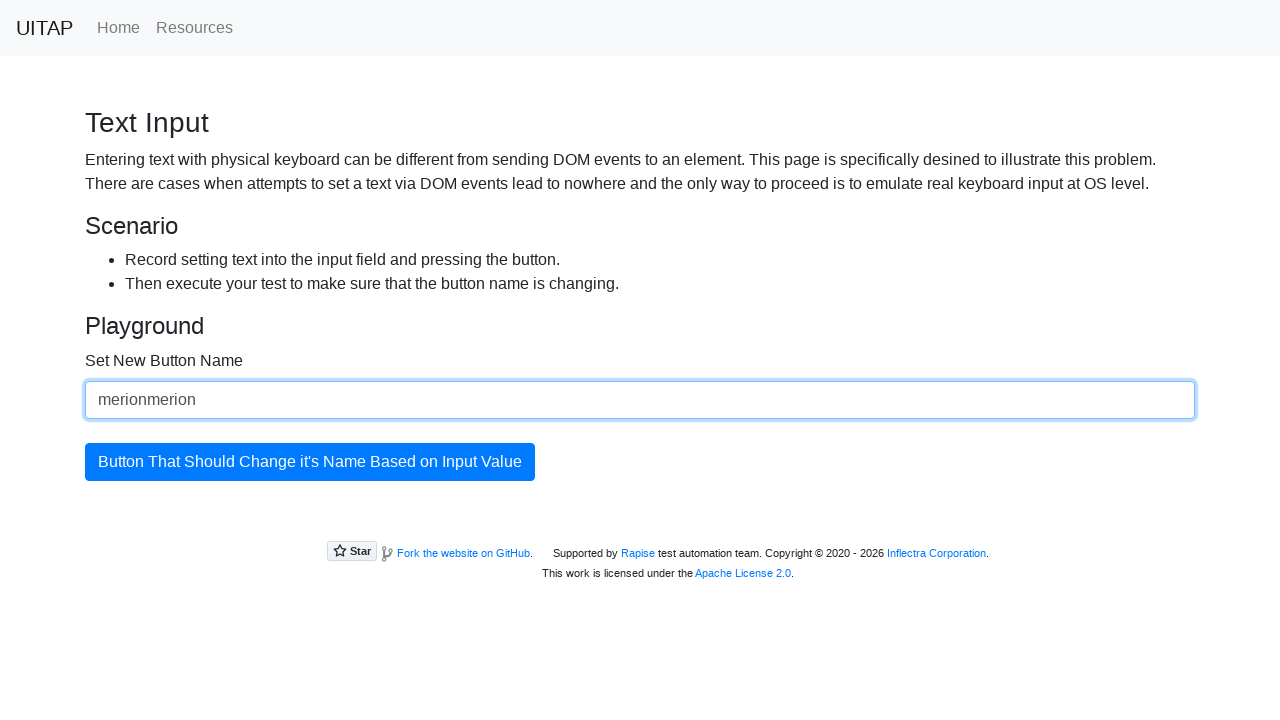

Waited 1000ms after two paste operations
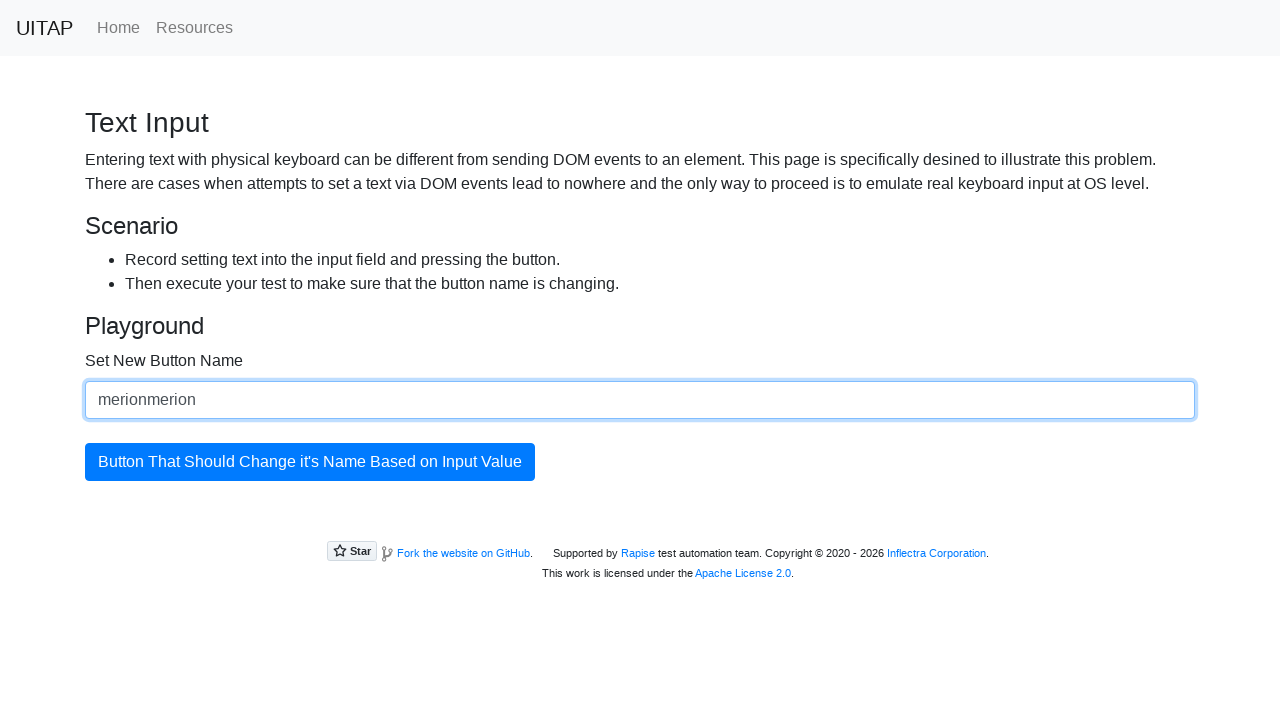

Pasted text (third paste) using Ctrl+V
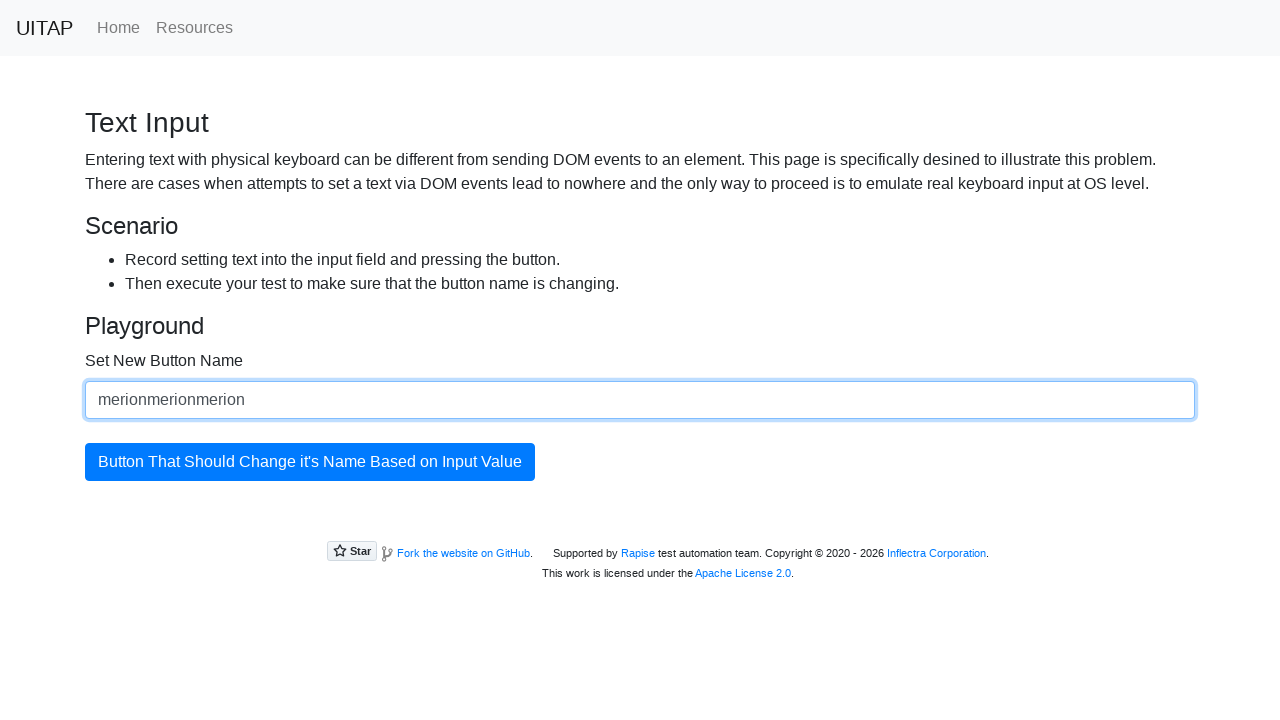

Waited 1000ms after third paste operation
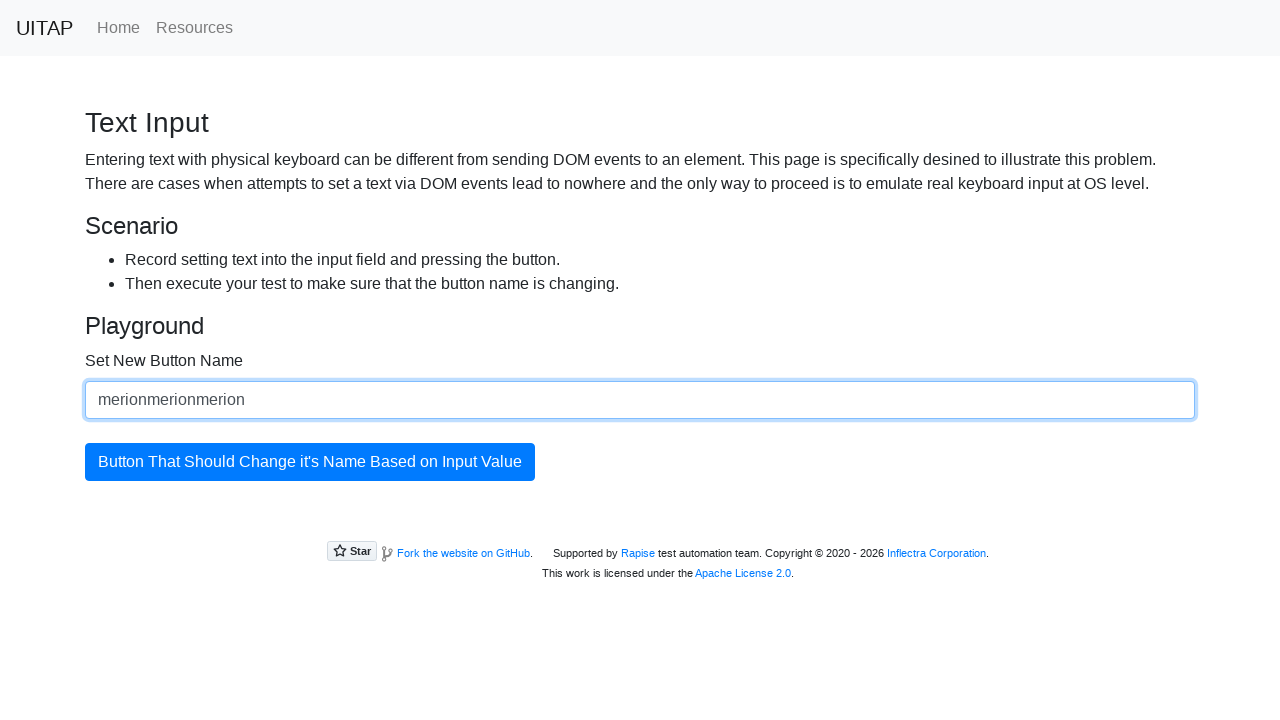

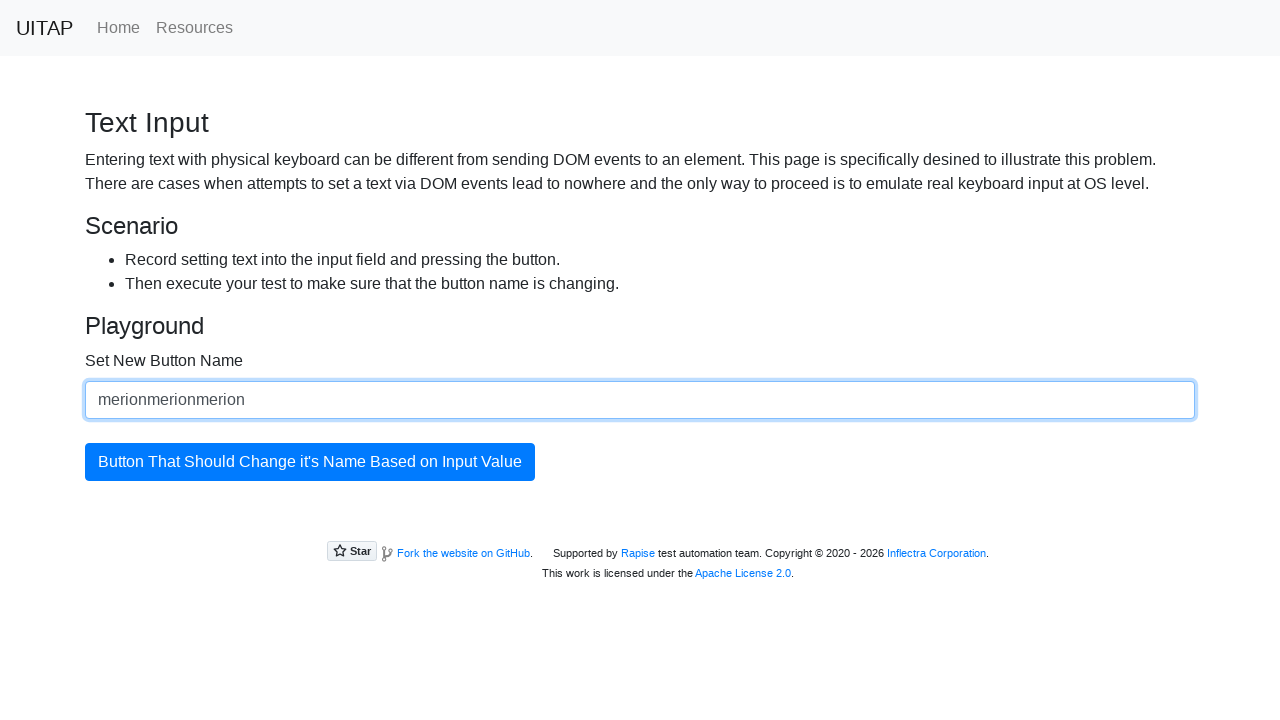